Tests interaction with a challenging DOM page by clicking on success and default buttons, then reading the text of an alert button

Starting URL: http://the-internet.herokuapp.com/challenging_dom

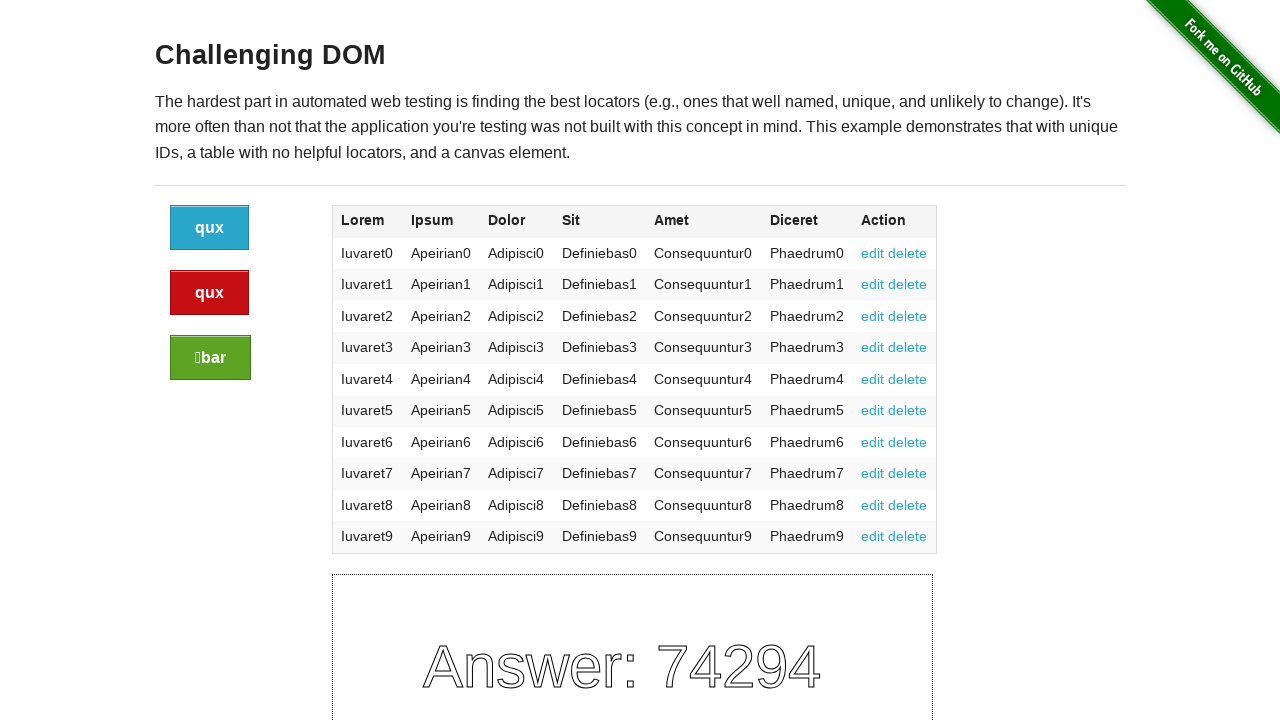

Clicked the green success button at (210, 358) on .button.success
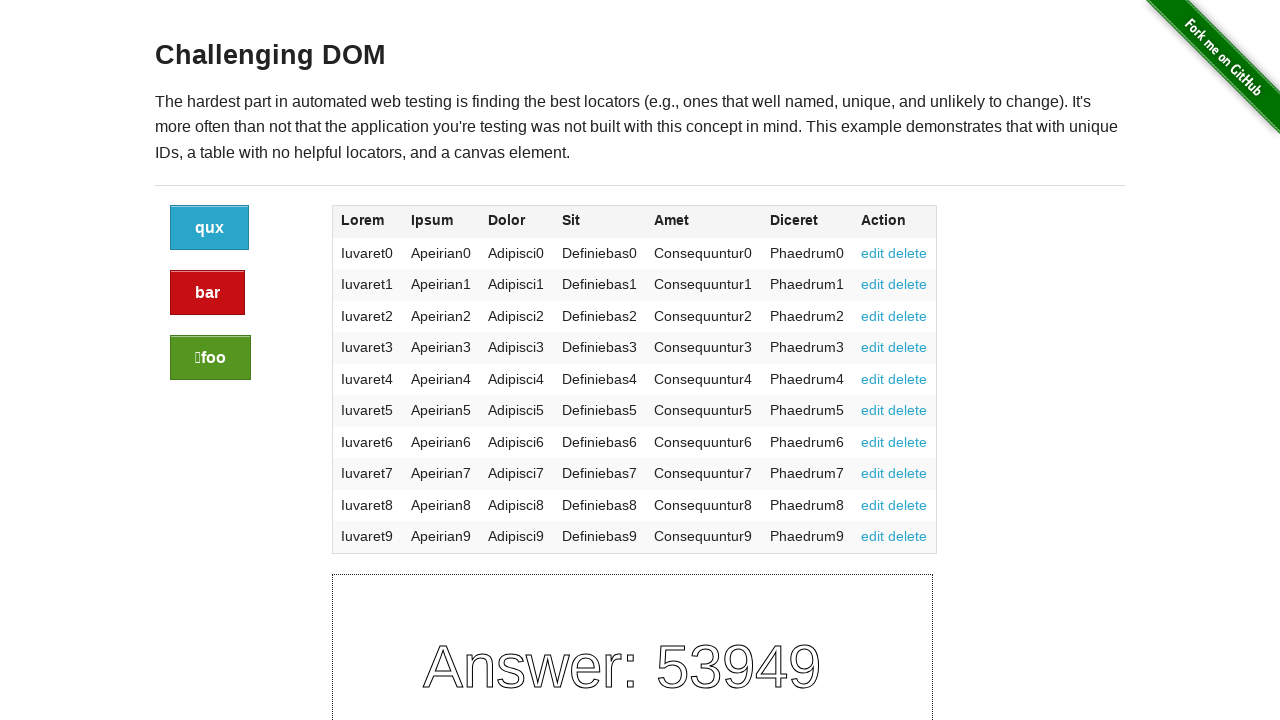

Clicked the default blue button at (210, 228) on .button
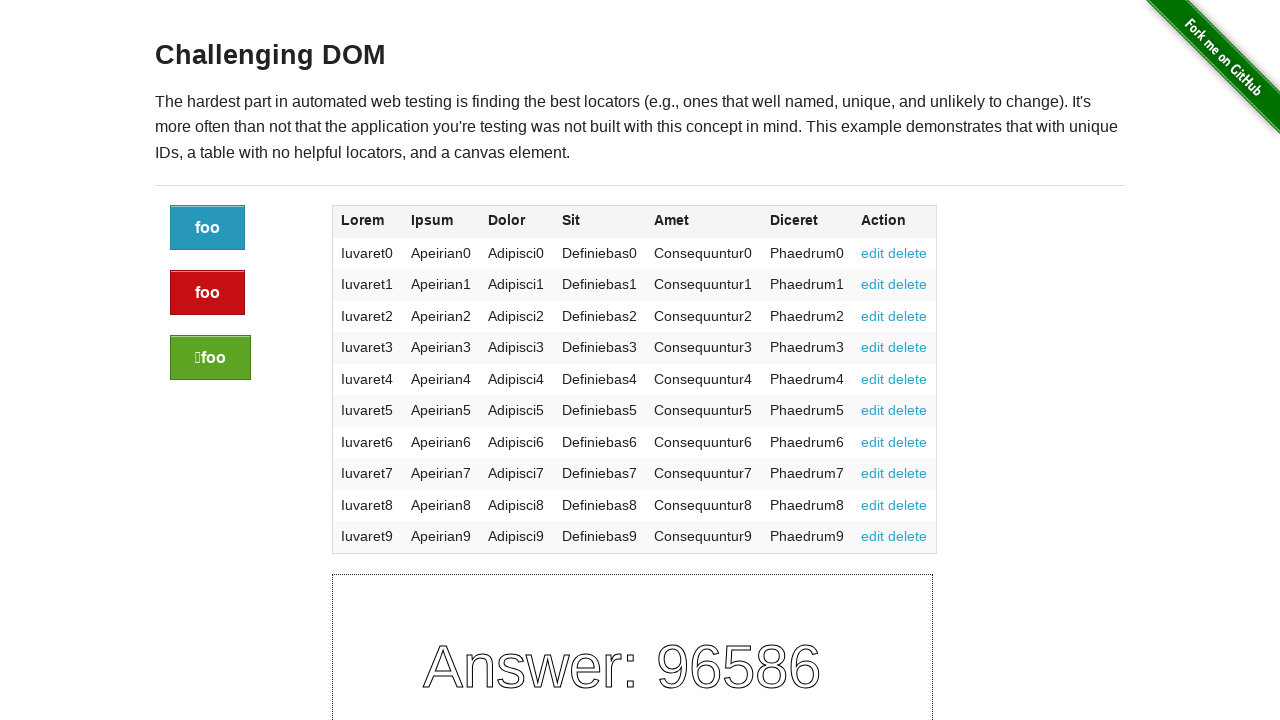

Retrieved text content from the red alert button
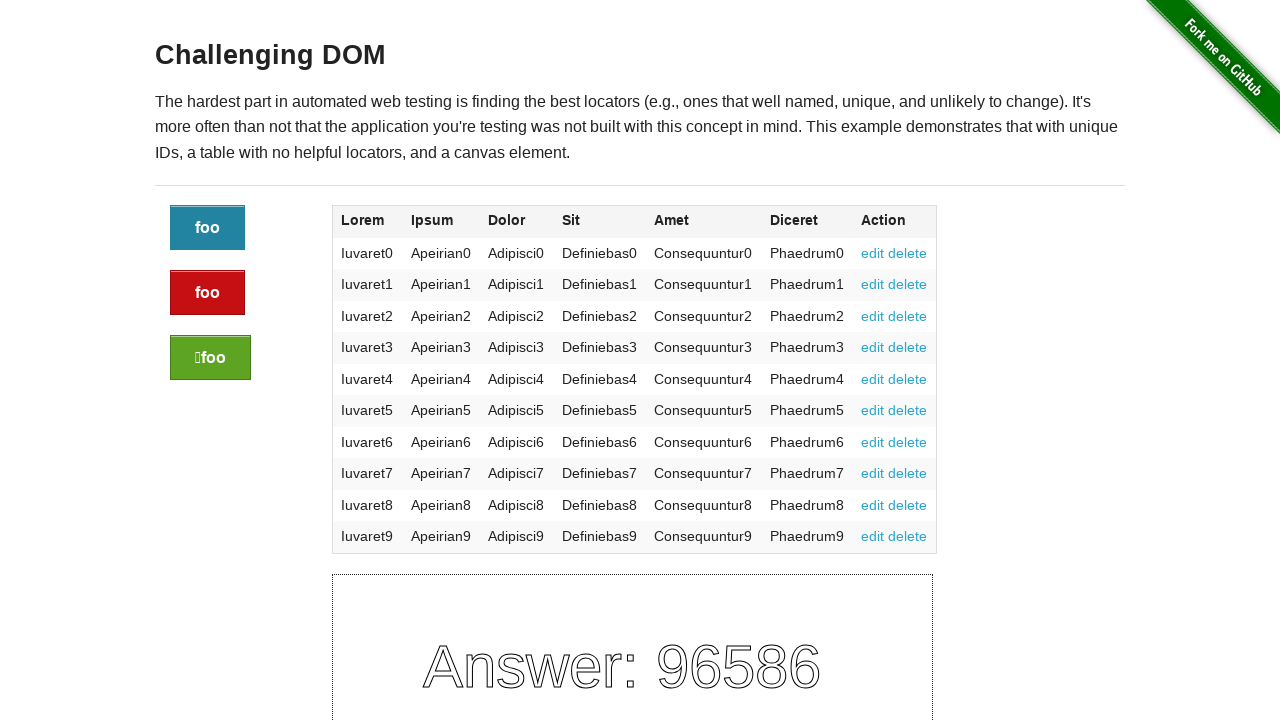

Printed alert button text: foo
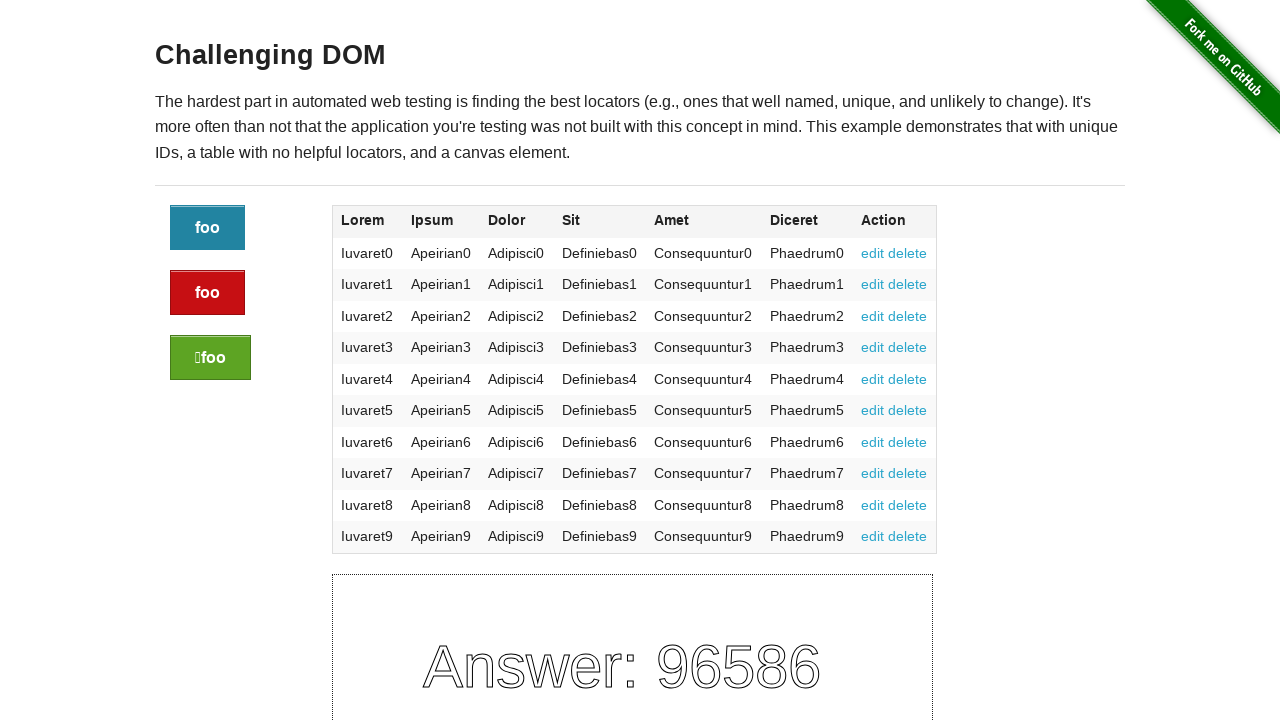

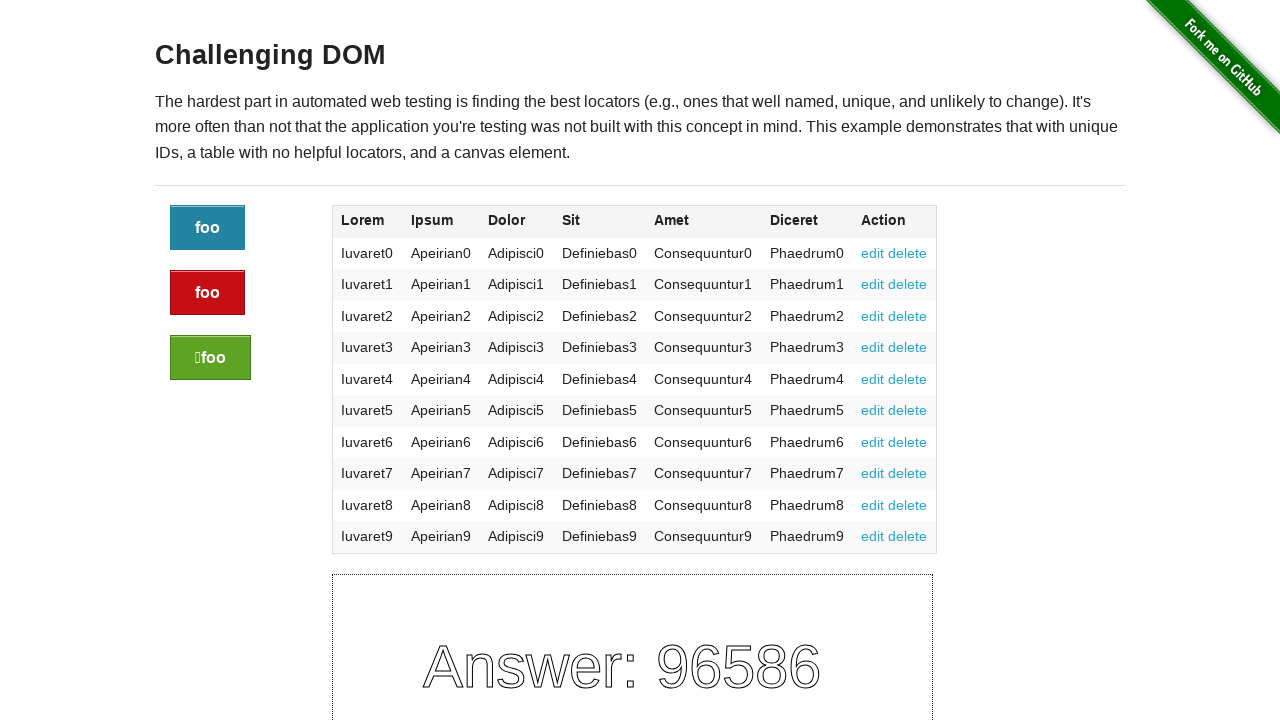